Tests Google Translate functionality by entering Italian text in the source textarea and waiting for the English translation to appear in the output area.

Starting URL: https://translate.google.com/?sl=it&tl=en&op=translate

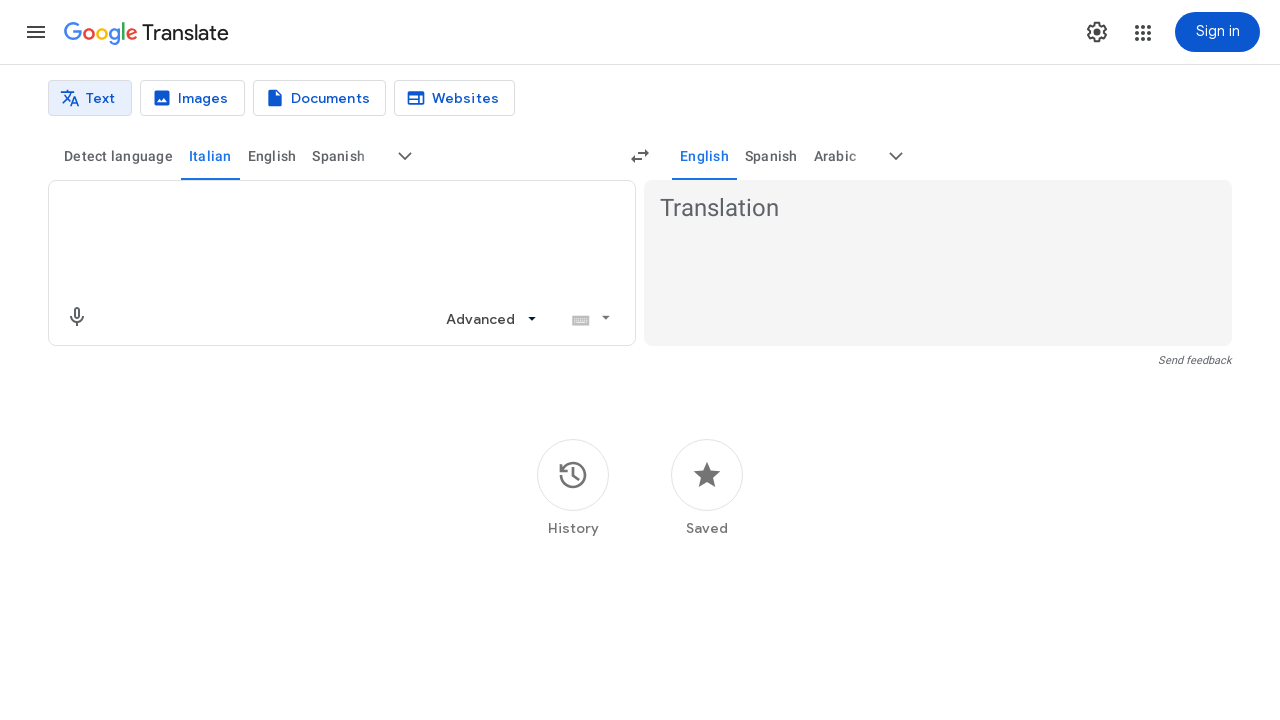

Source text input field loaded
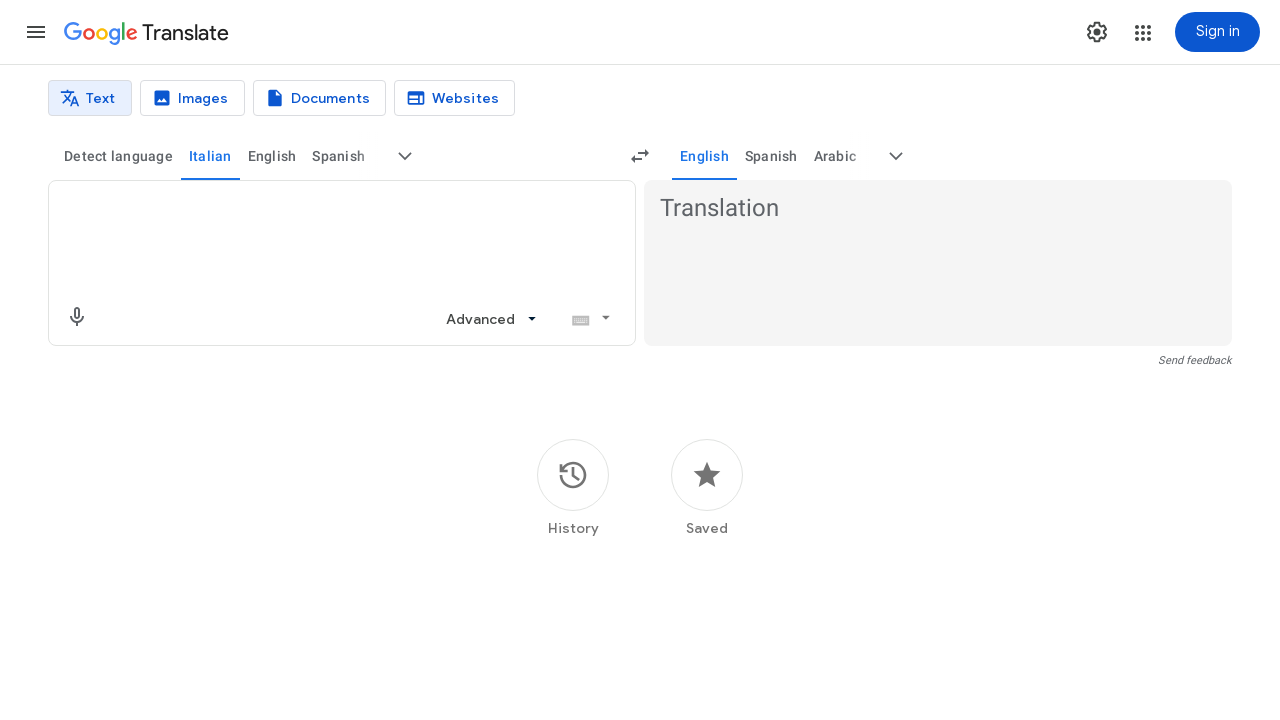

Entered Italian text 'Buongiorno, come stai oggi?' in source textarea on textarea[aria-label='Source text']
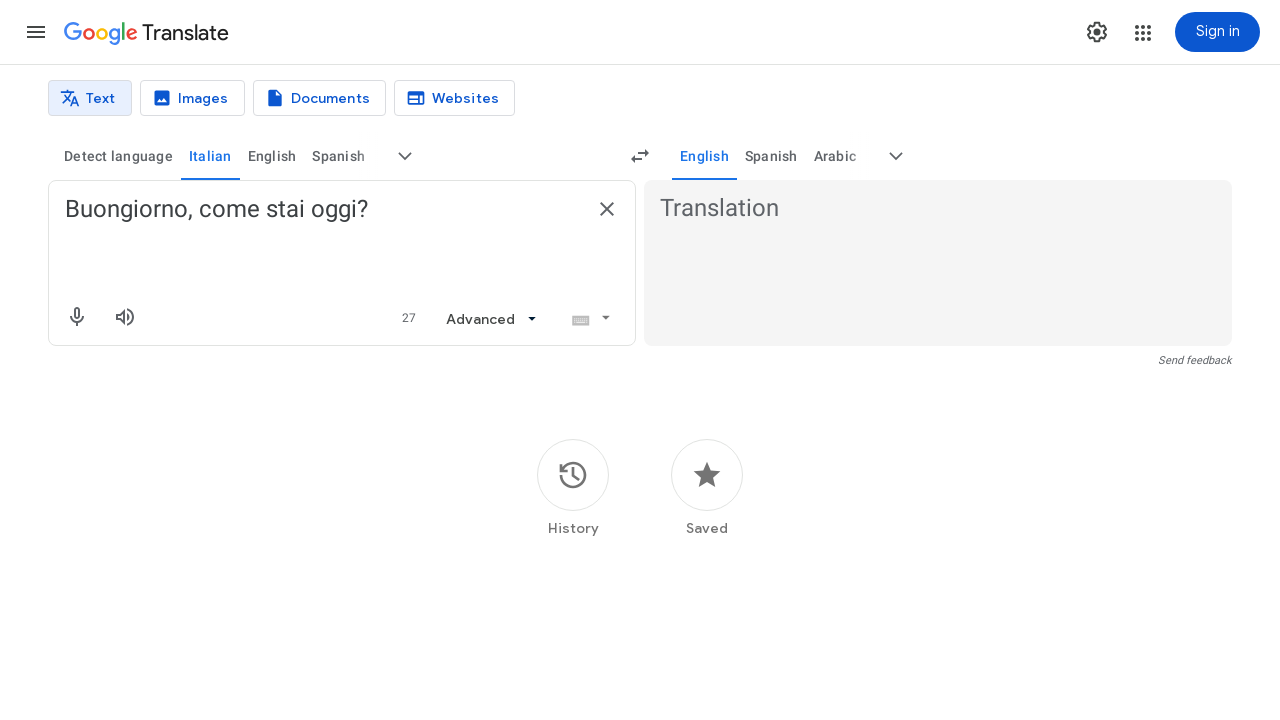

English translation appeared in output area
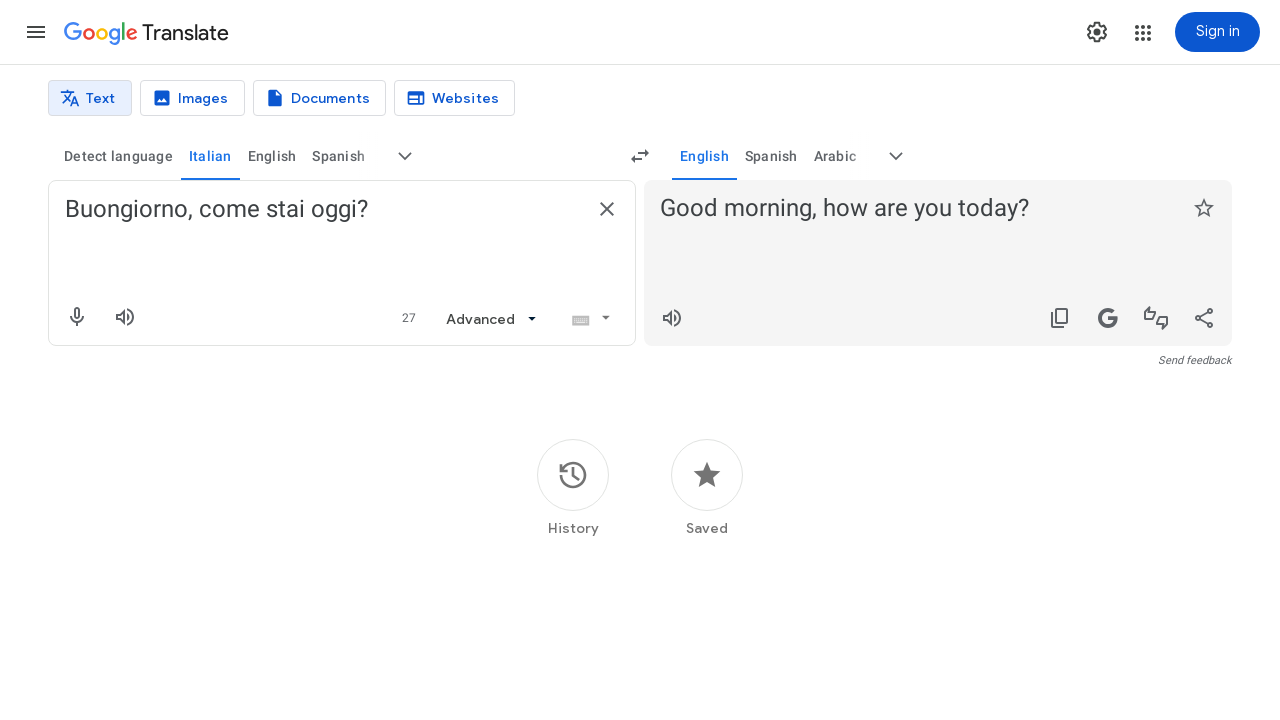

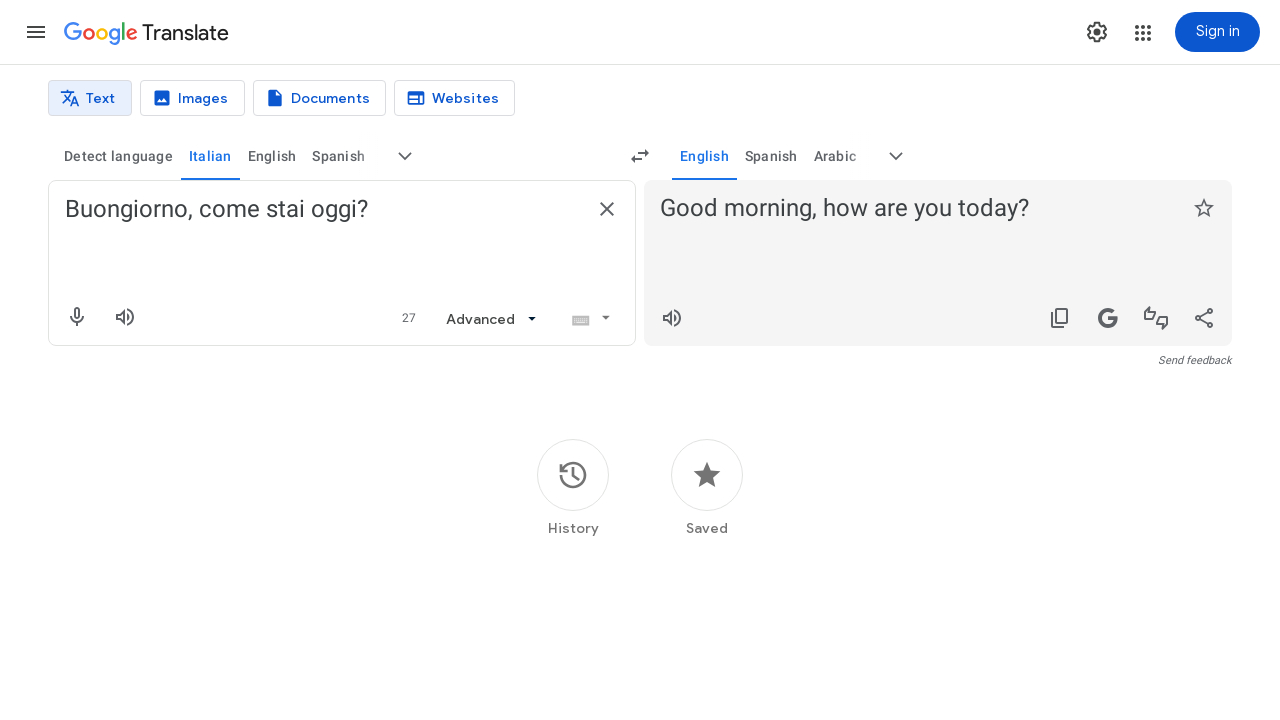